Tests jQuery UI drag and drop functionality by dragging an element and dropping it into a target area, then verifying the drop was successful

Starting URL: https://jqueryui.com/droppable/

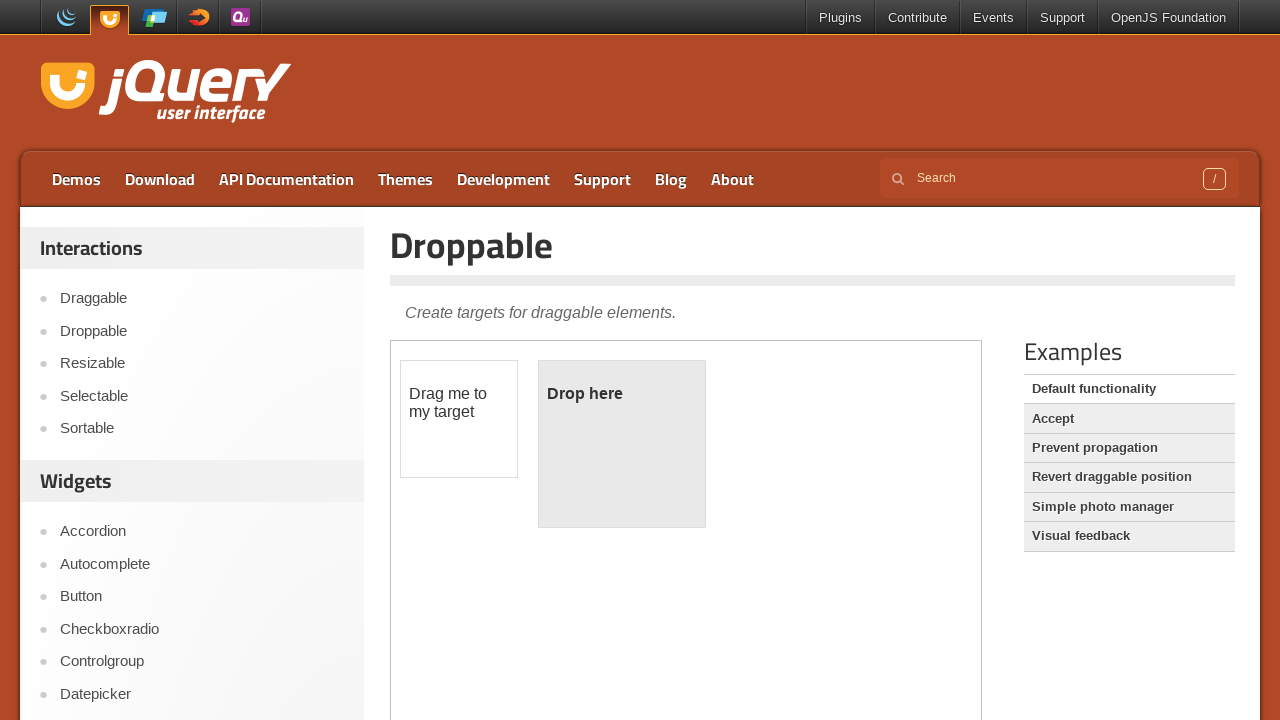

Located the demo iframe for jQuery UI droppable test
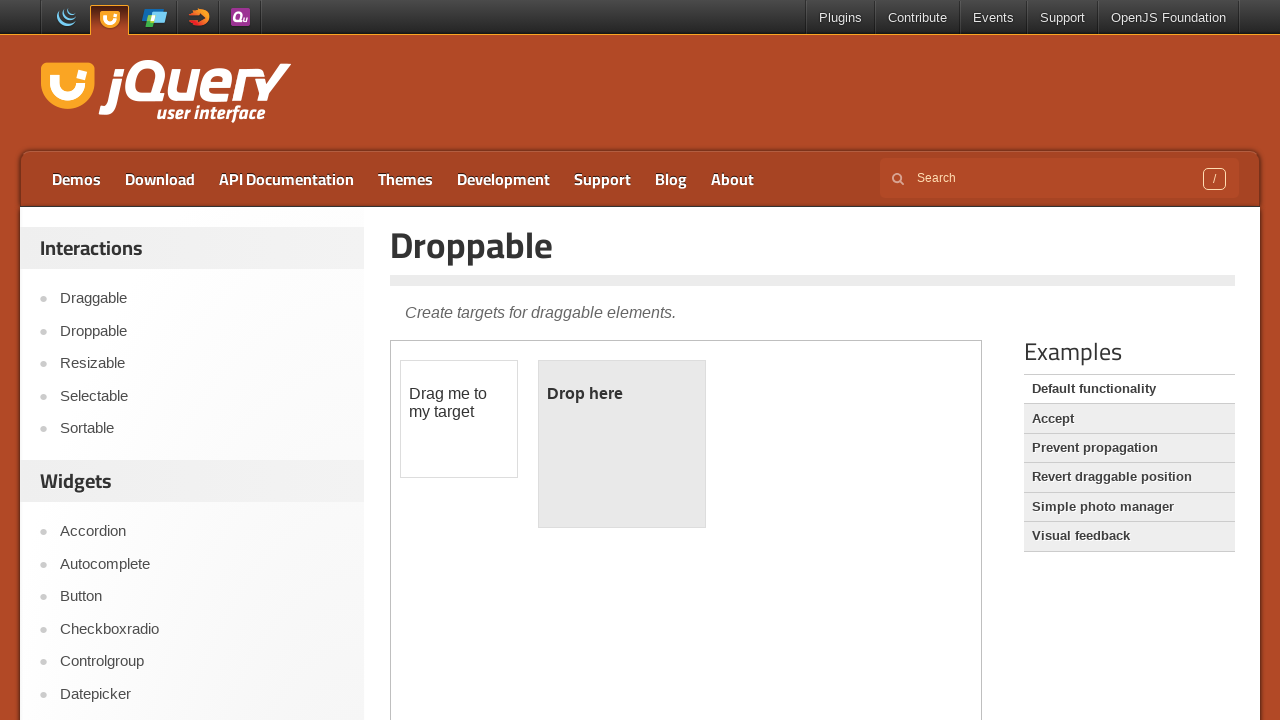

Located the draggable element
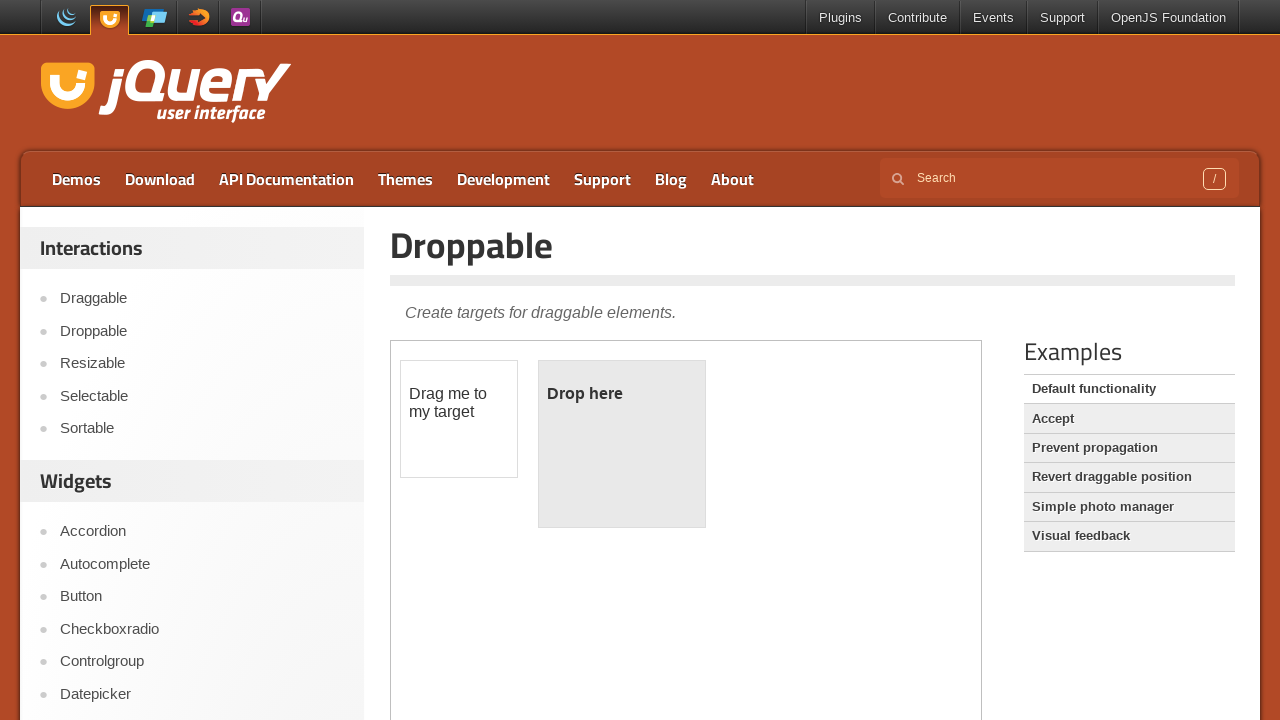

Located the droppable target element
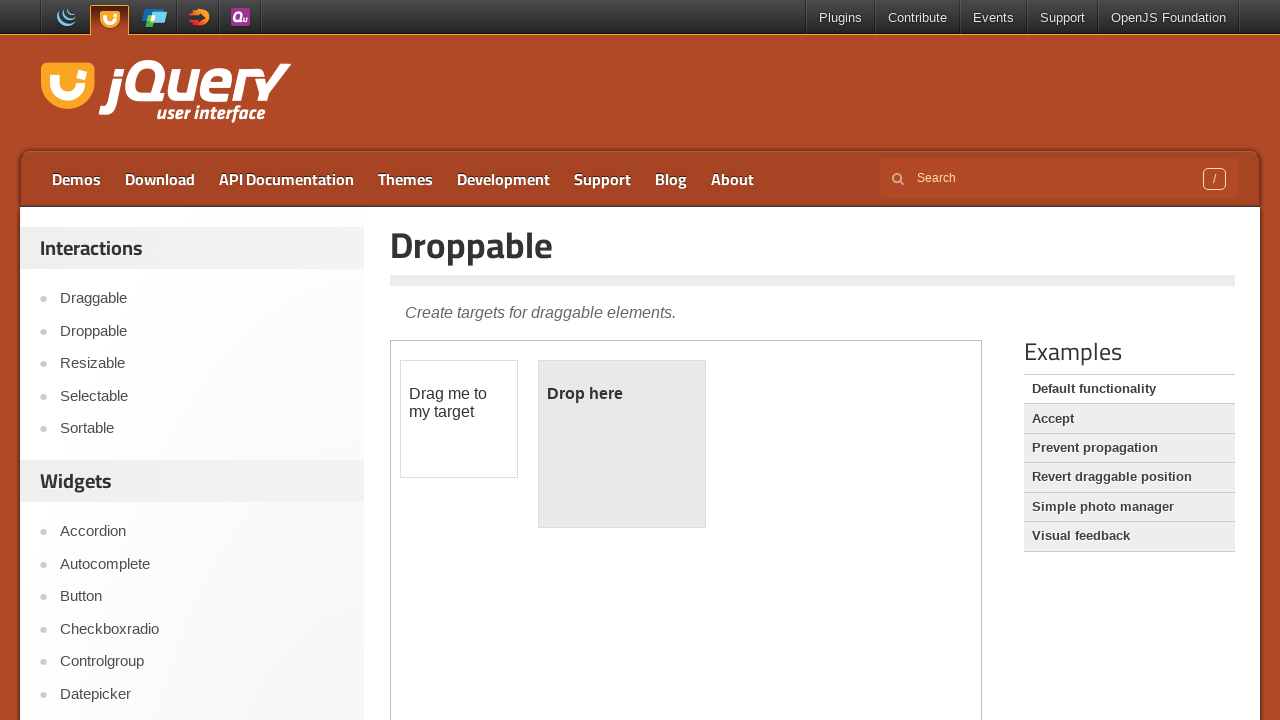

Dragged the element and dropped it into the target area at (622, 444)
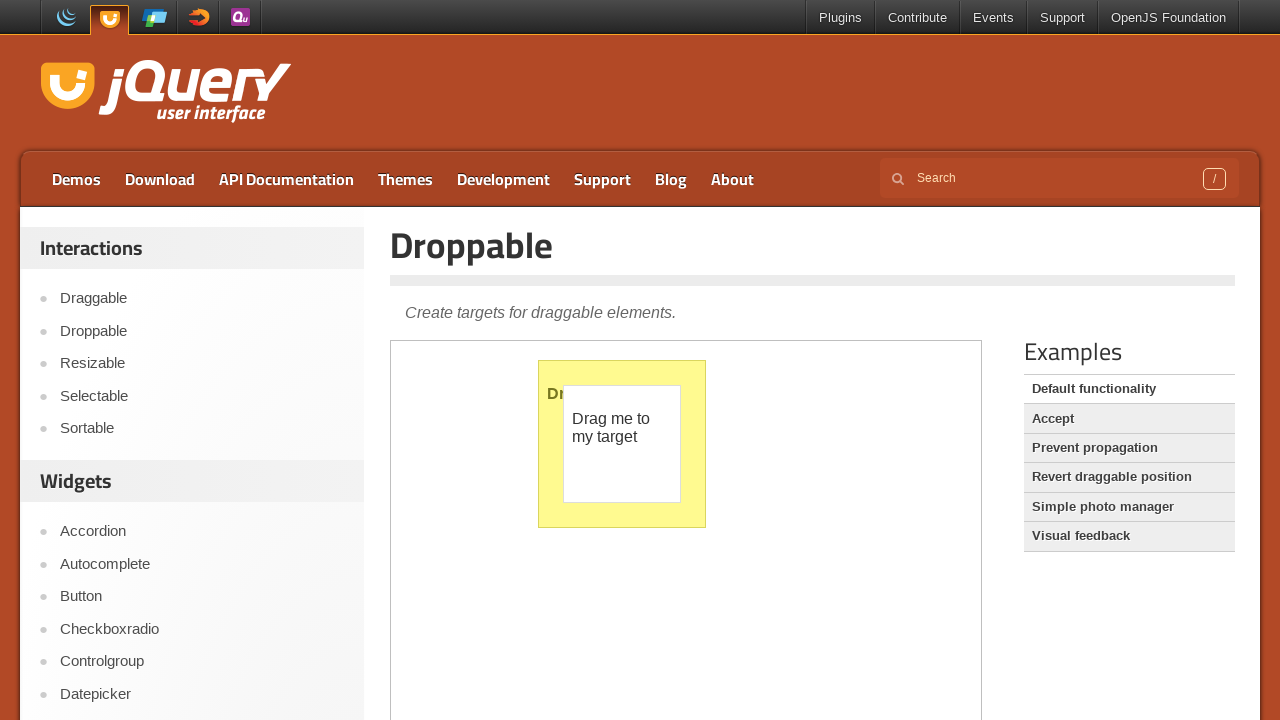

Retrieved the drop success confirmation text
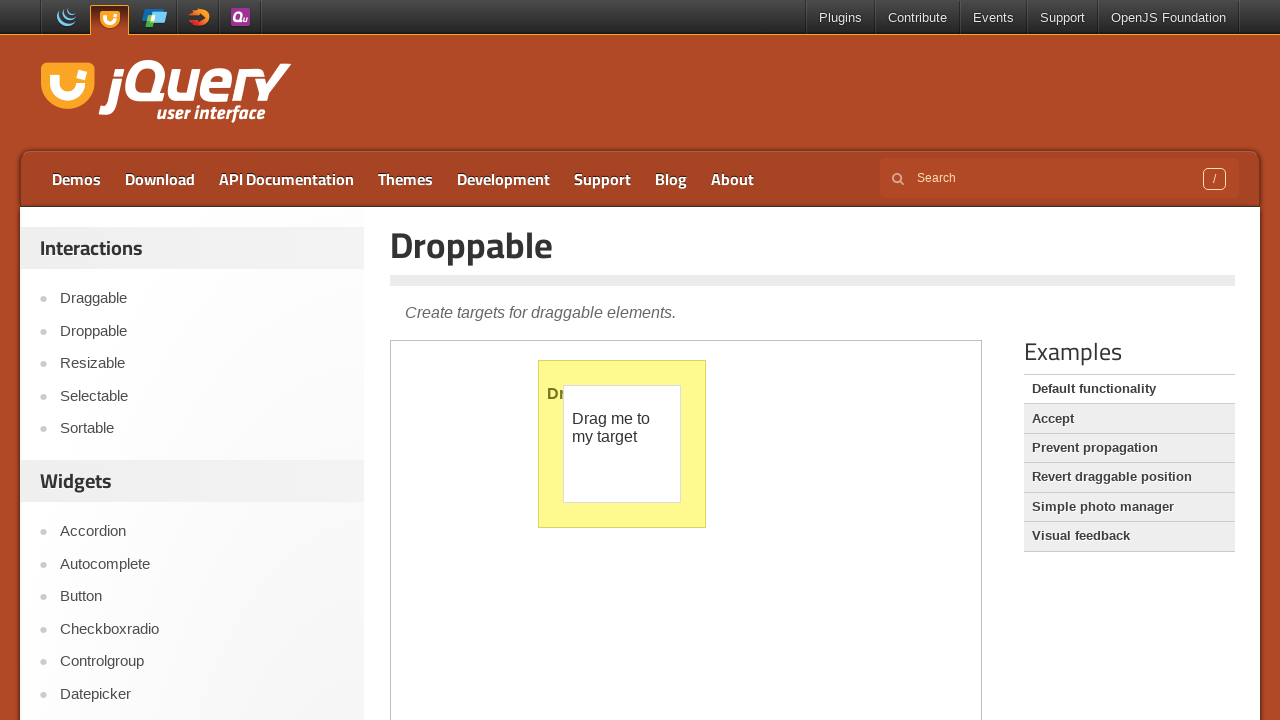

Verified drop was successful - 'Dropped!' text confirmed
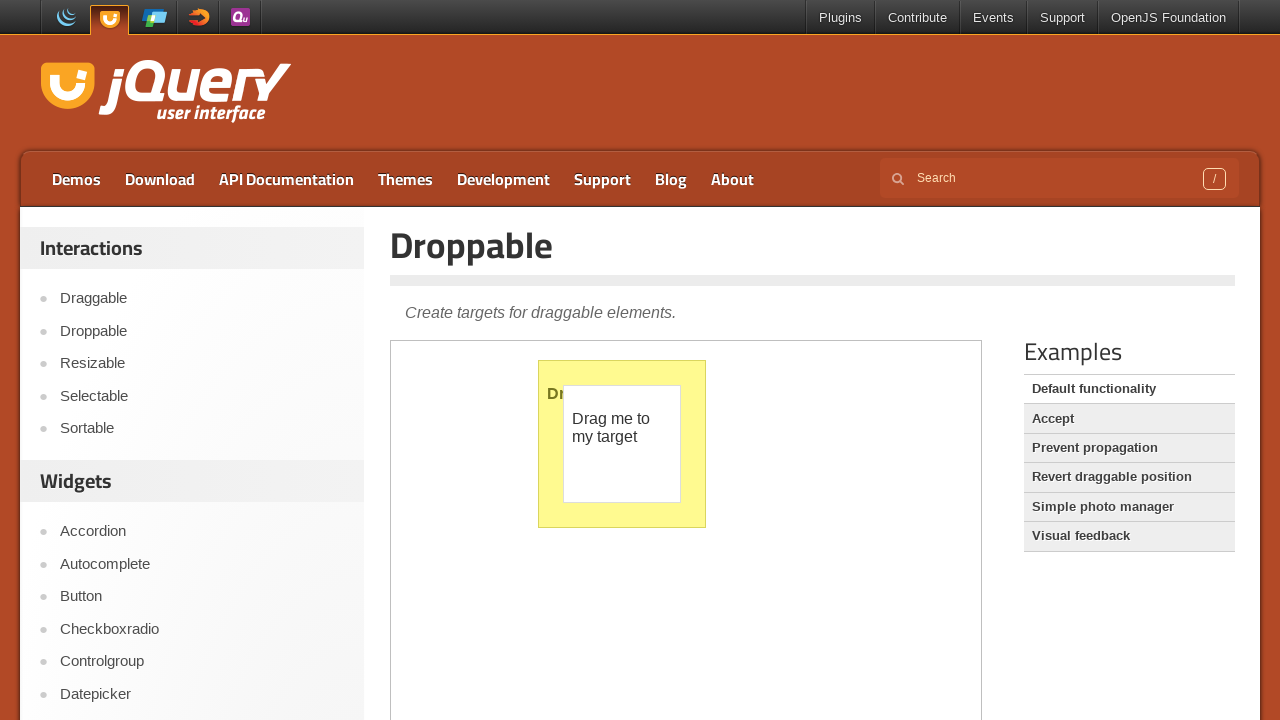

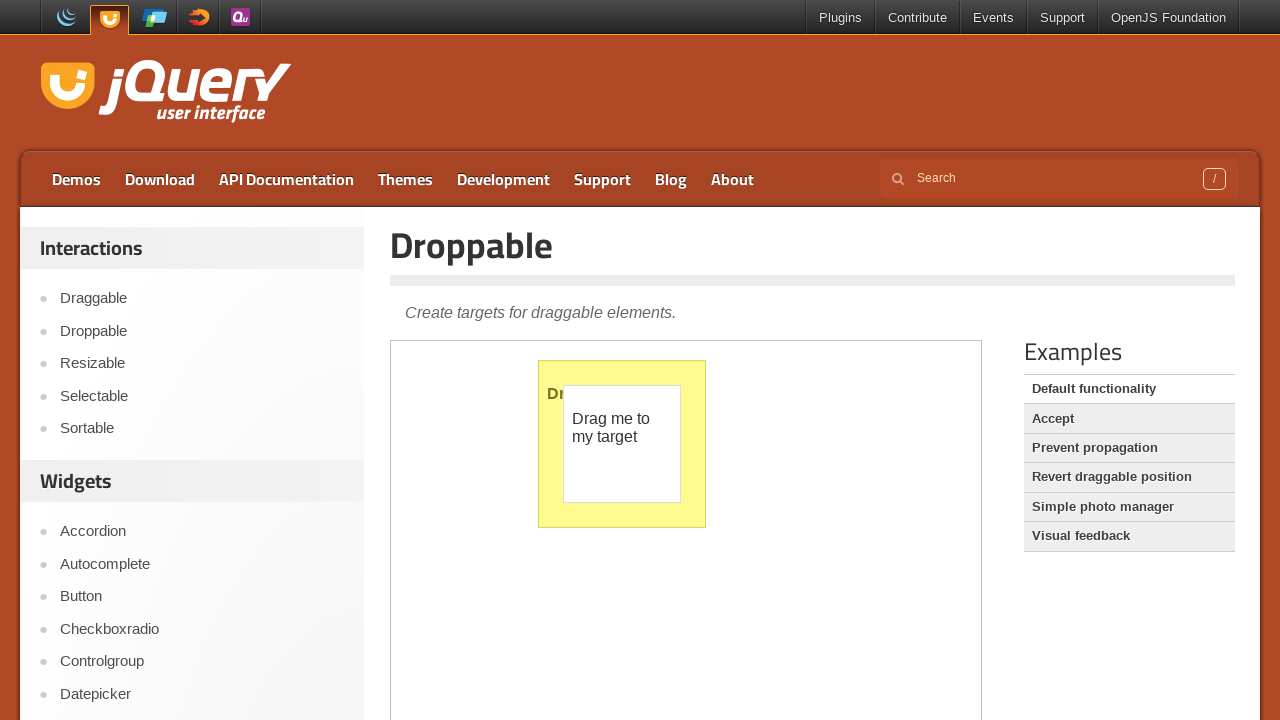